Tests login form validation by entering invalid credentials and verifying error message

Starting URL: https://vue-demo.daniel-avellaneda.com

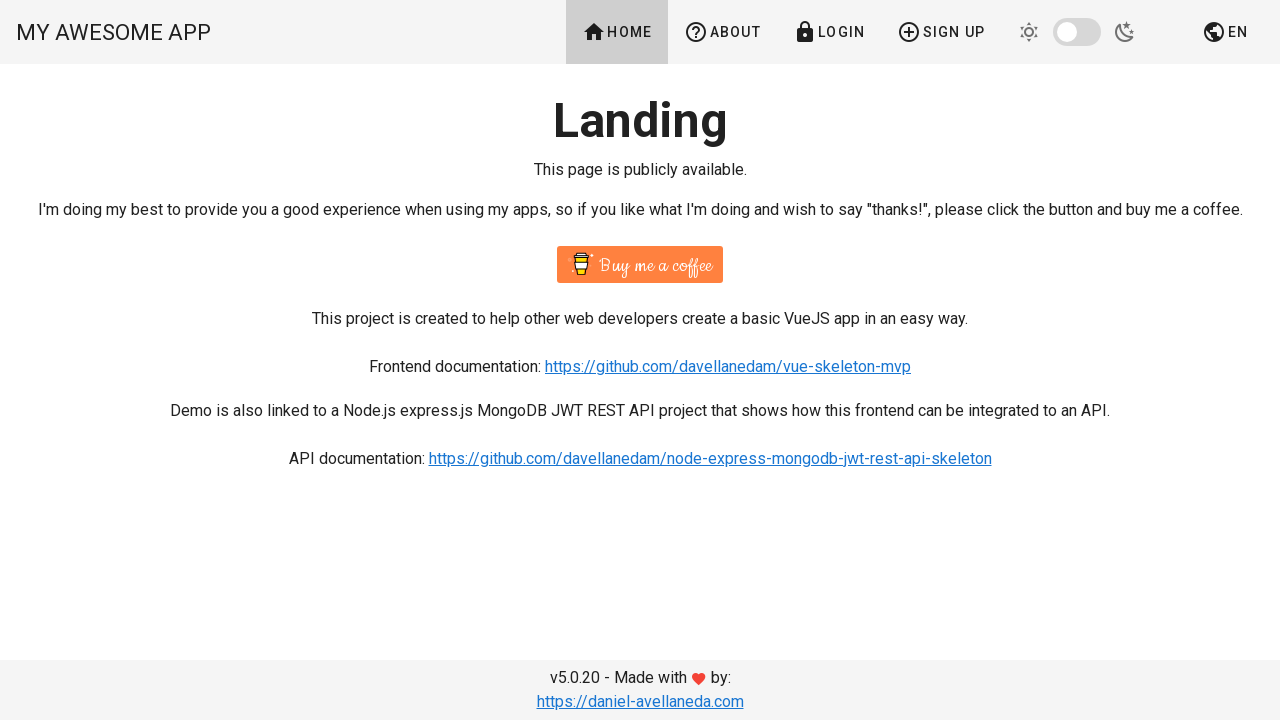

Navigated to Vue demo application homepage
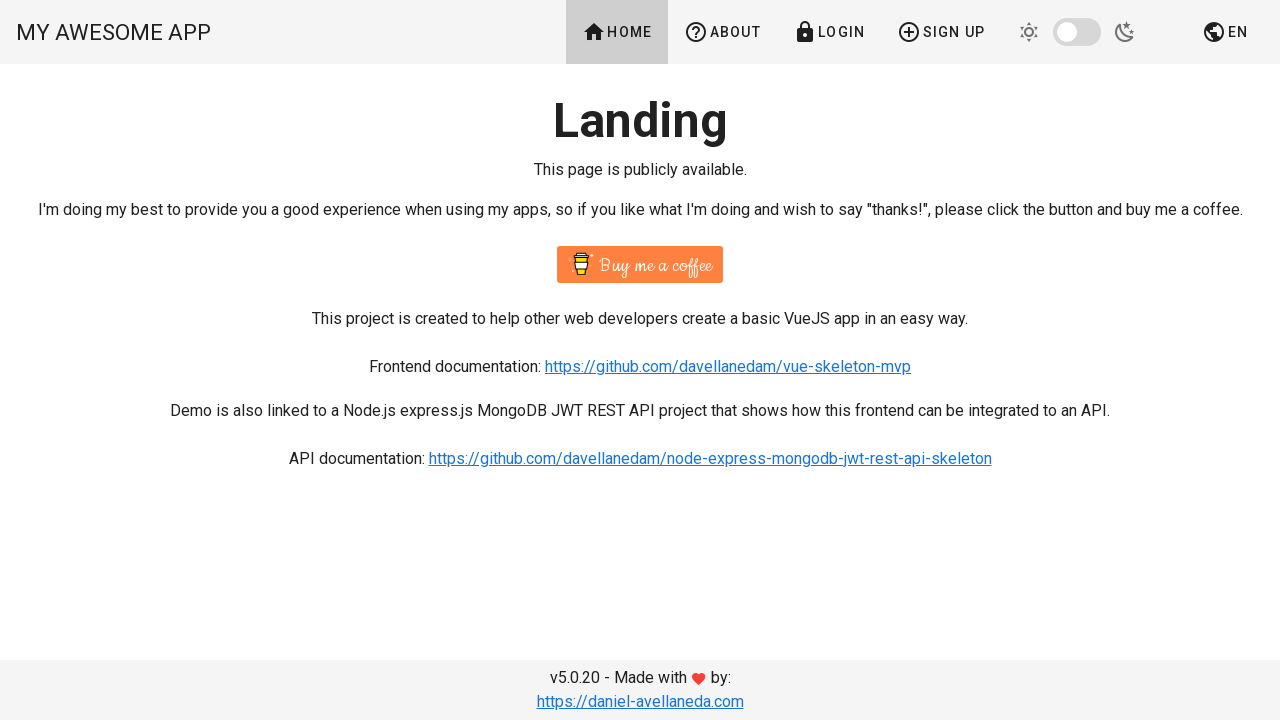

Clicked Login link to navigate to login page at (829, 32) on text=Login
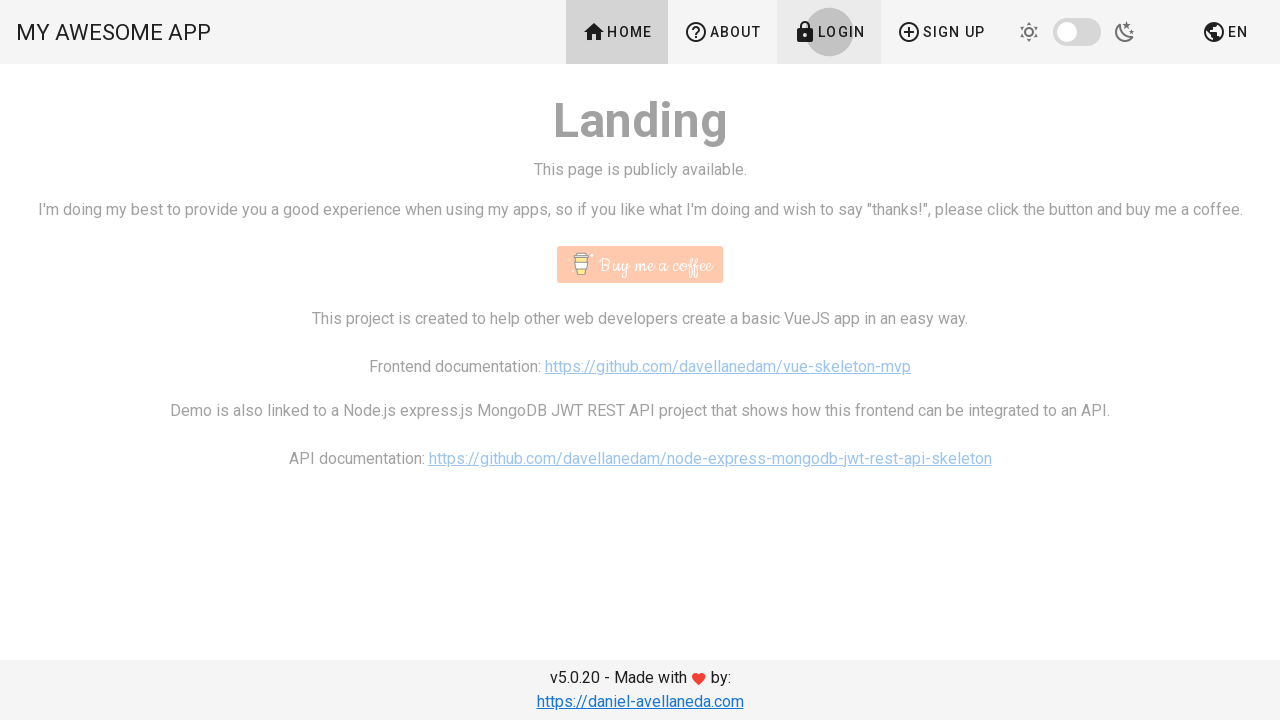

Filled email field with invalid email 'test@test.com' on input[type='email']
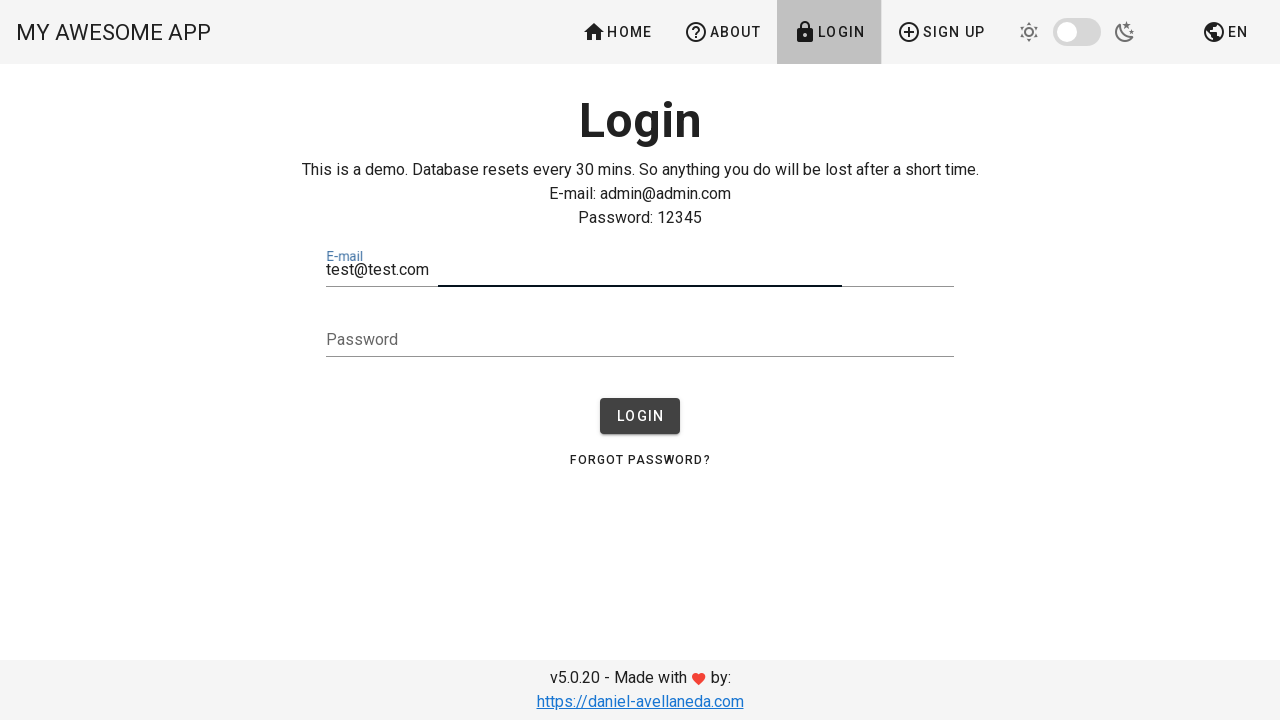

Filled password field with '12345' on input[type='password']
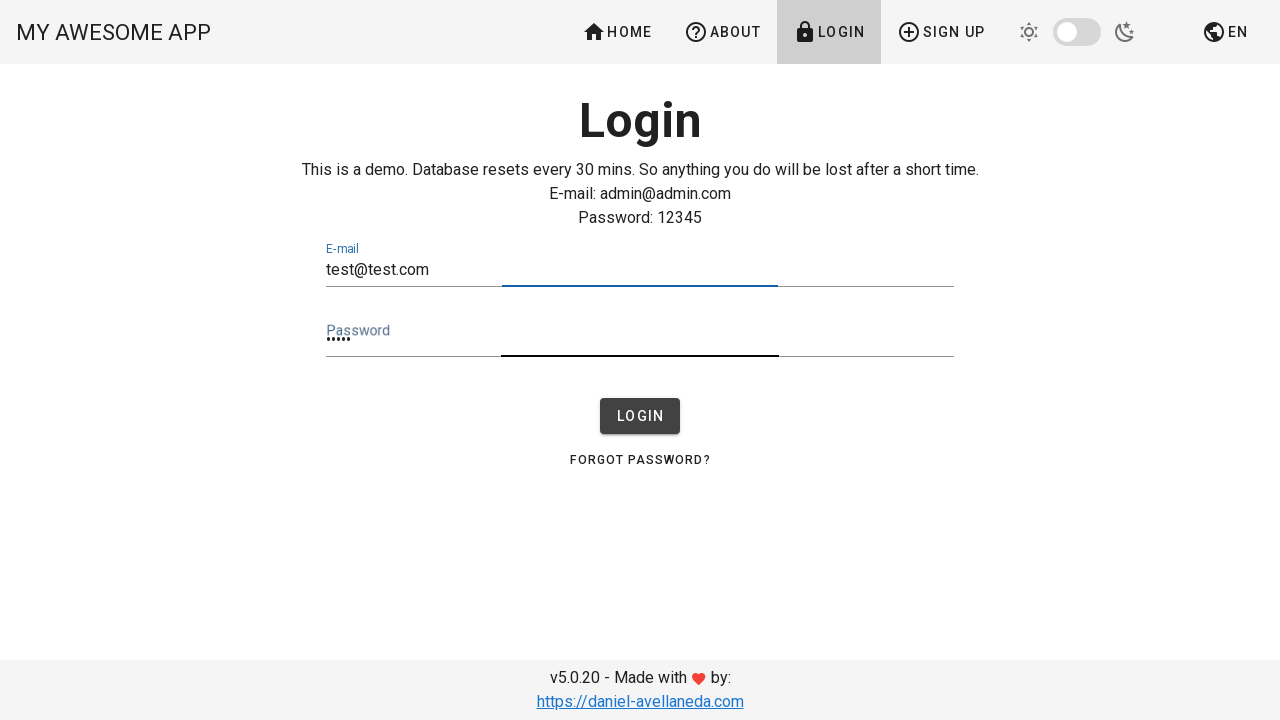

Clicked submit button to attempt login with invalid credentials at (640, 416) on button[type='submit']
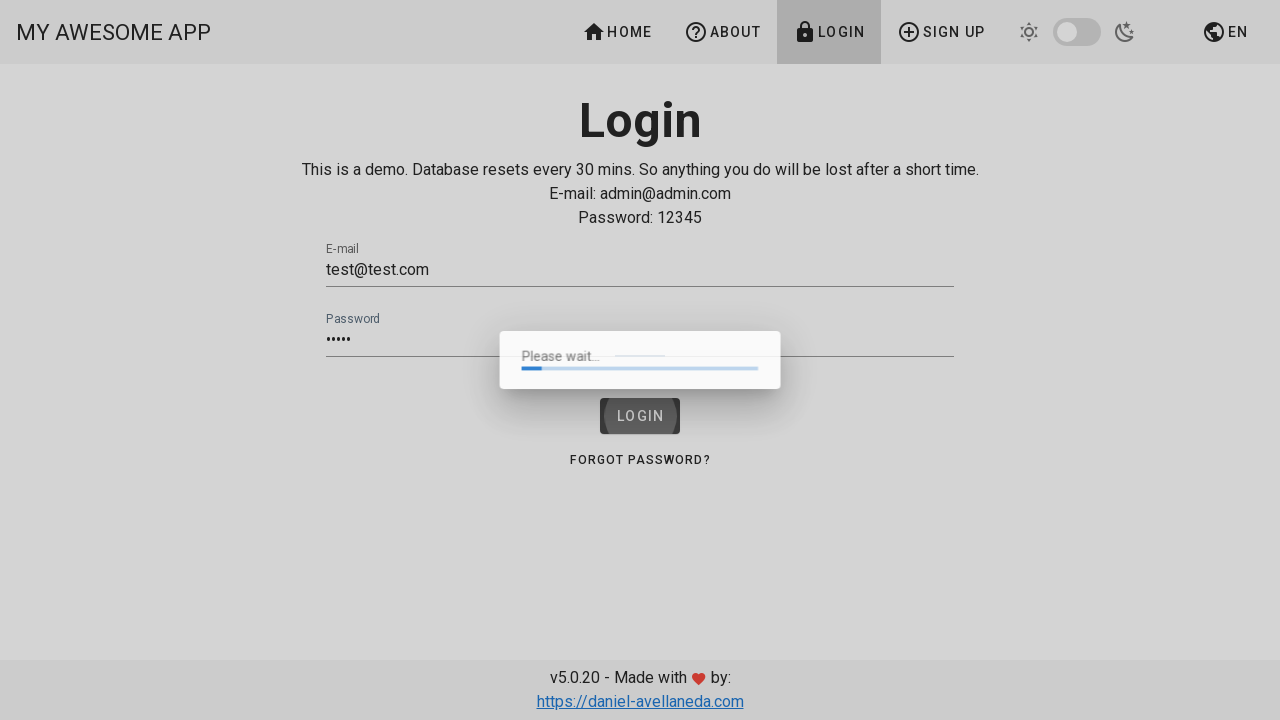

Error message element loaded and became visible
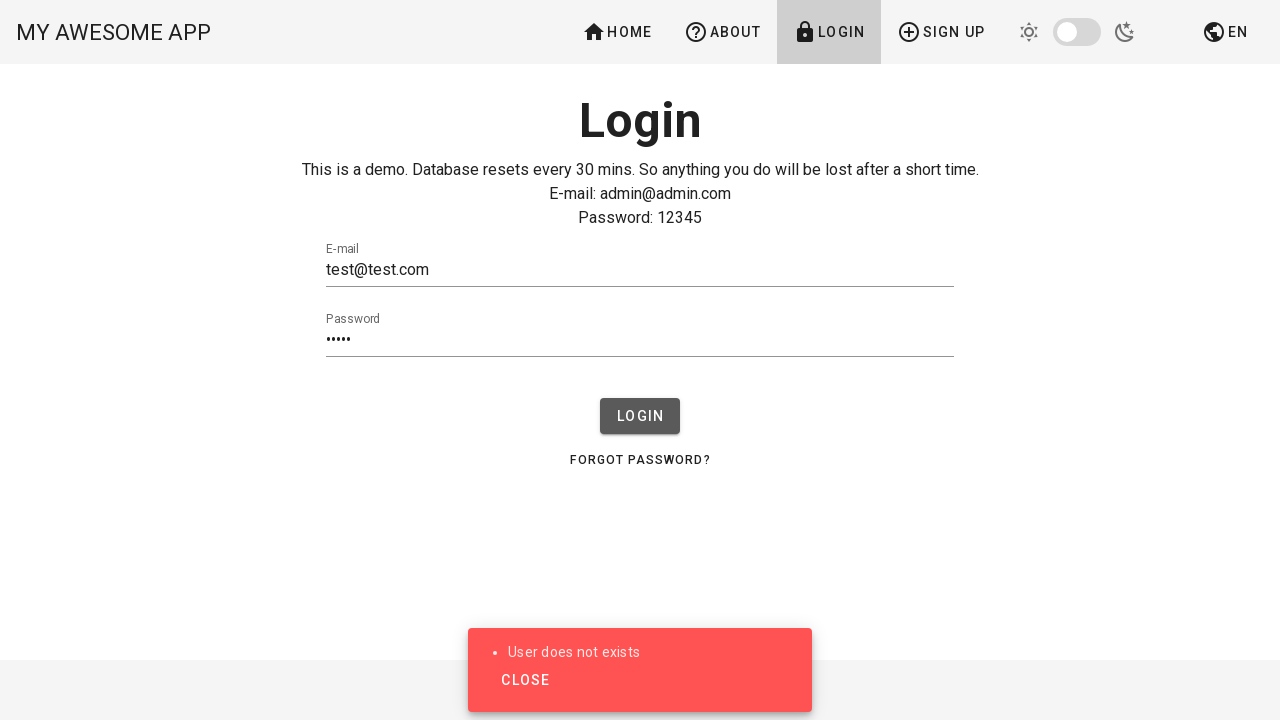

Located error message element
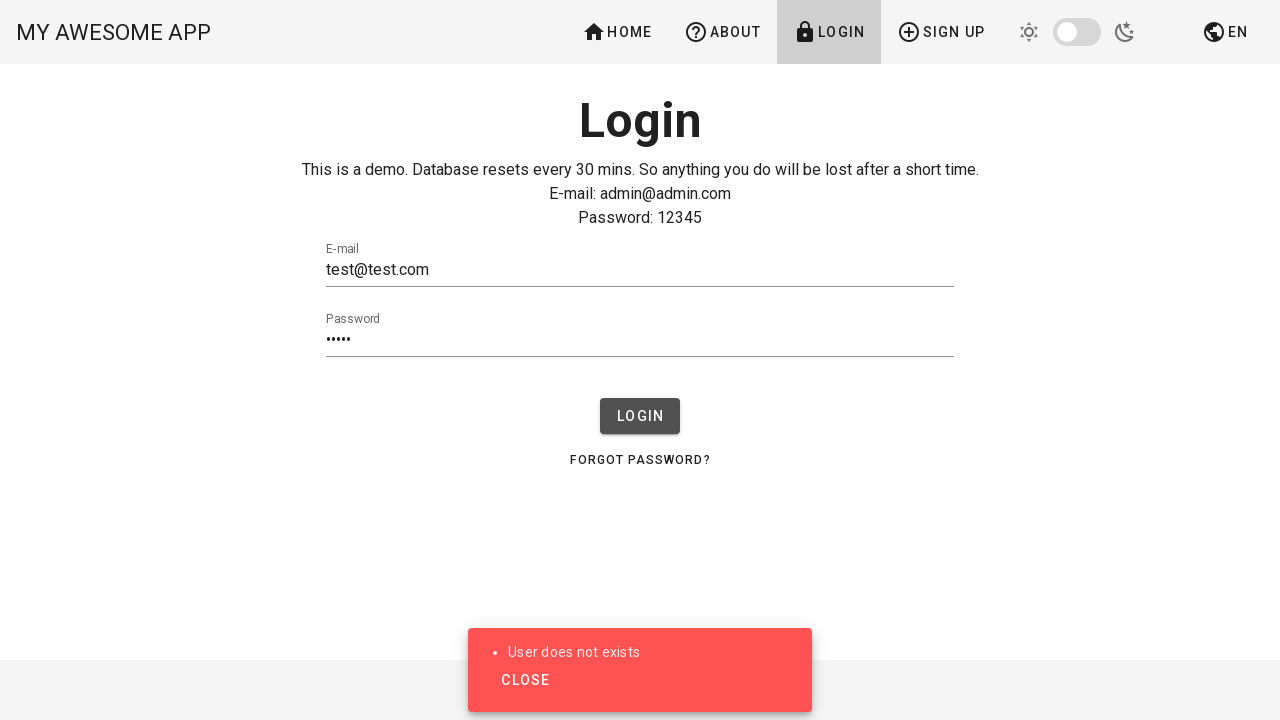

Verified error message displays 'User does not exists'
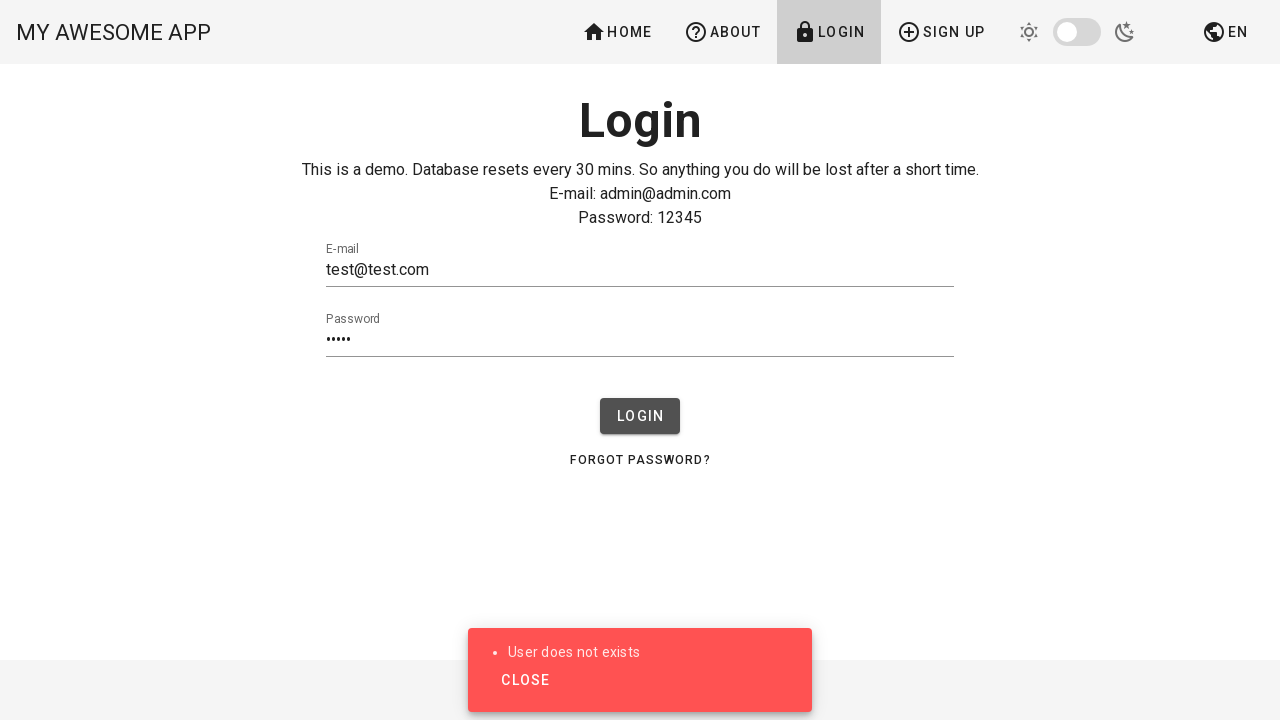

Verified current URL contains '/login' path
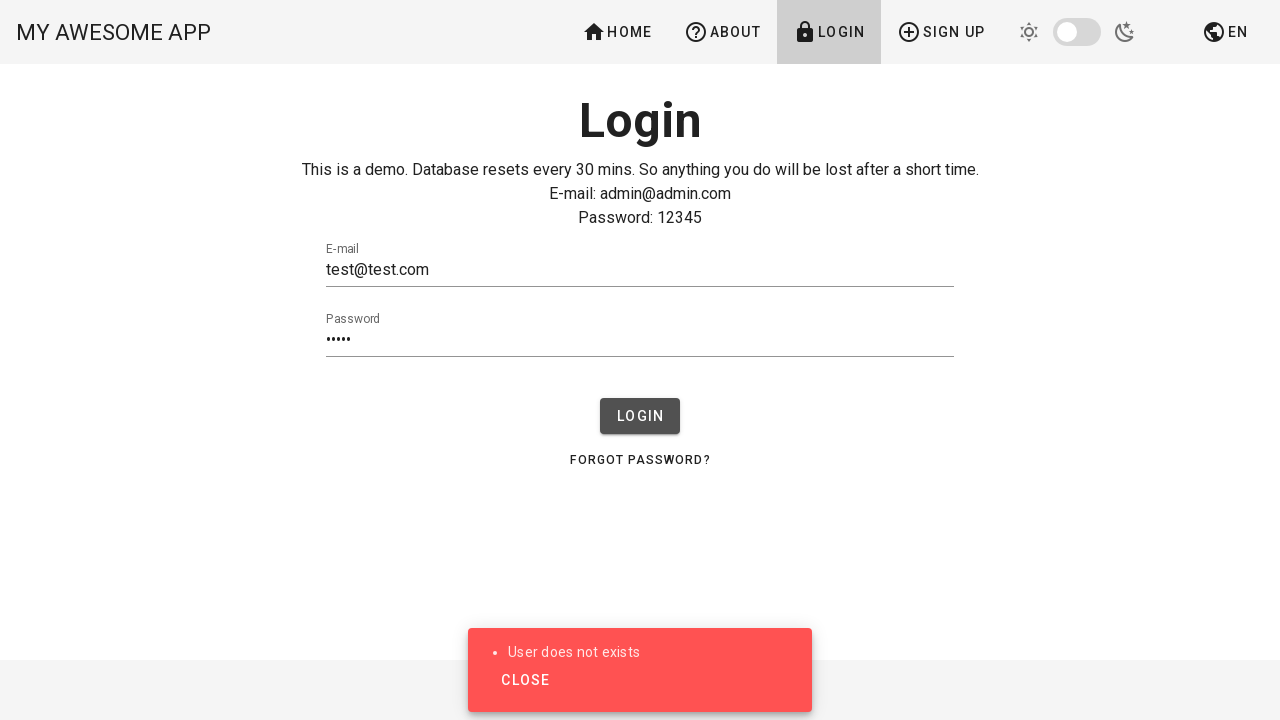

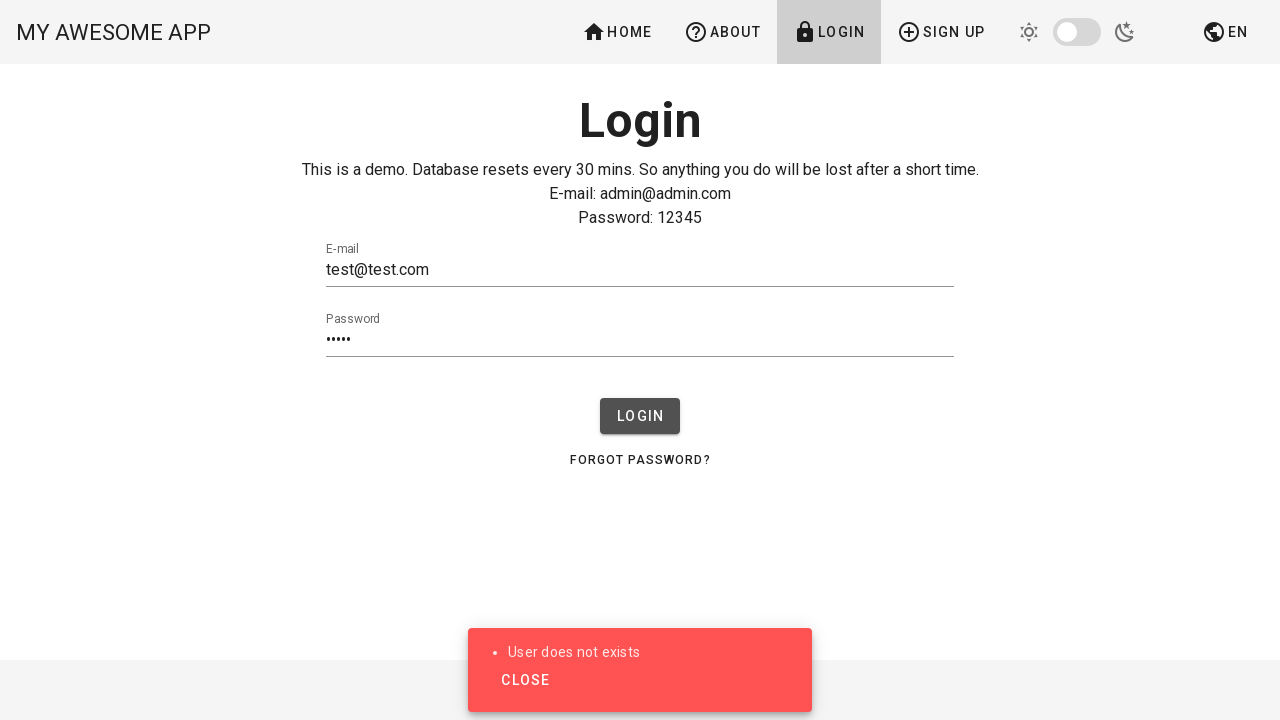